Tests the course evaluation search functionality by entering a course ID into the search box and clicking the search button to retrieve results.

Starting URL: https://evaluering.dtu.dk/CourseSearch

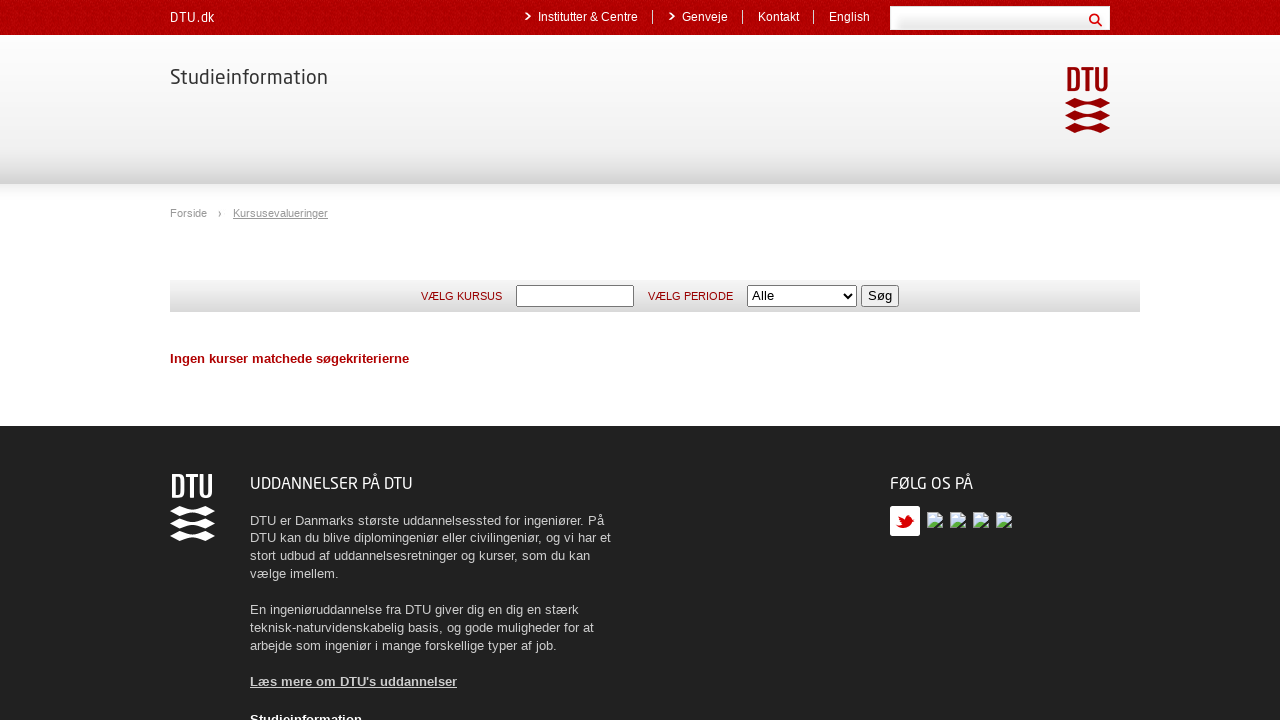

Filled course ID '01005' into search field on //input[@id='CourseCodeTextbox']
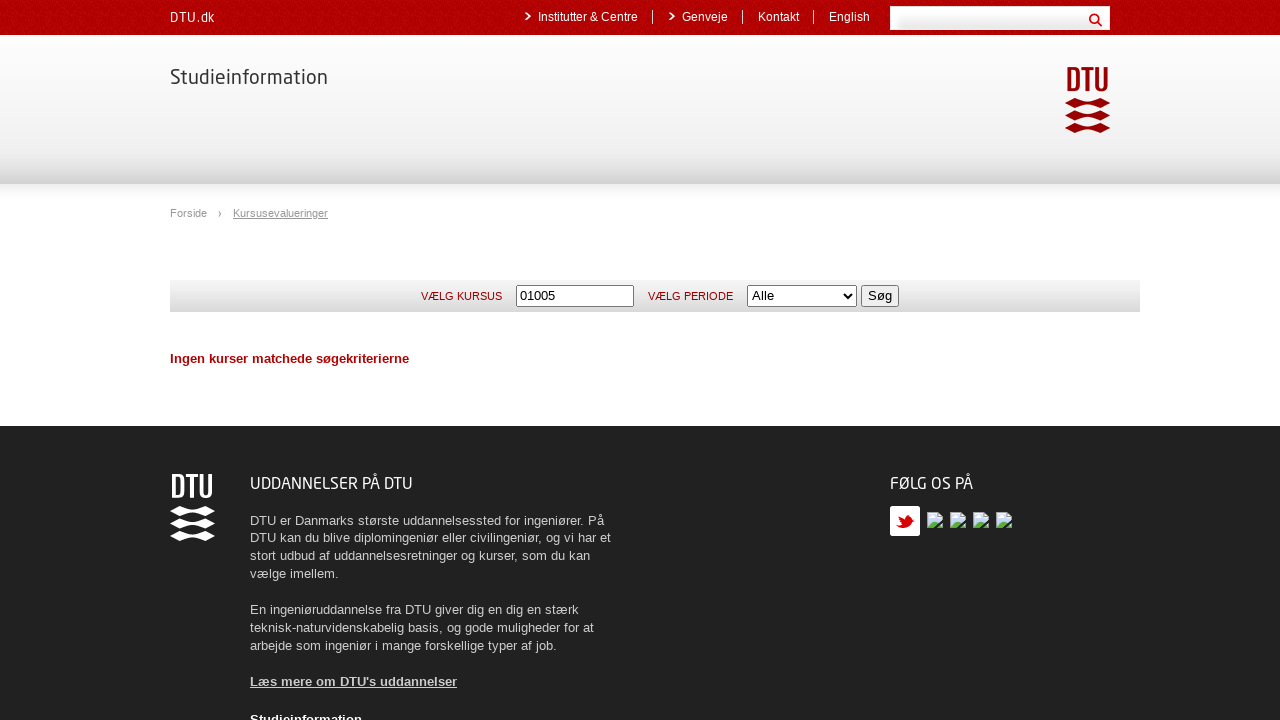

Clicked search button to retrieve course evaluations at (880, 296) on xpath=//input[@id='SearchButton']
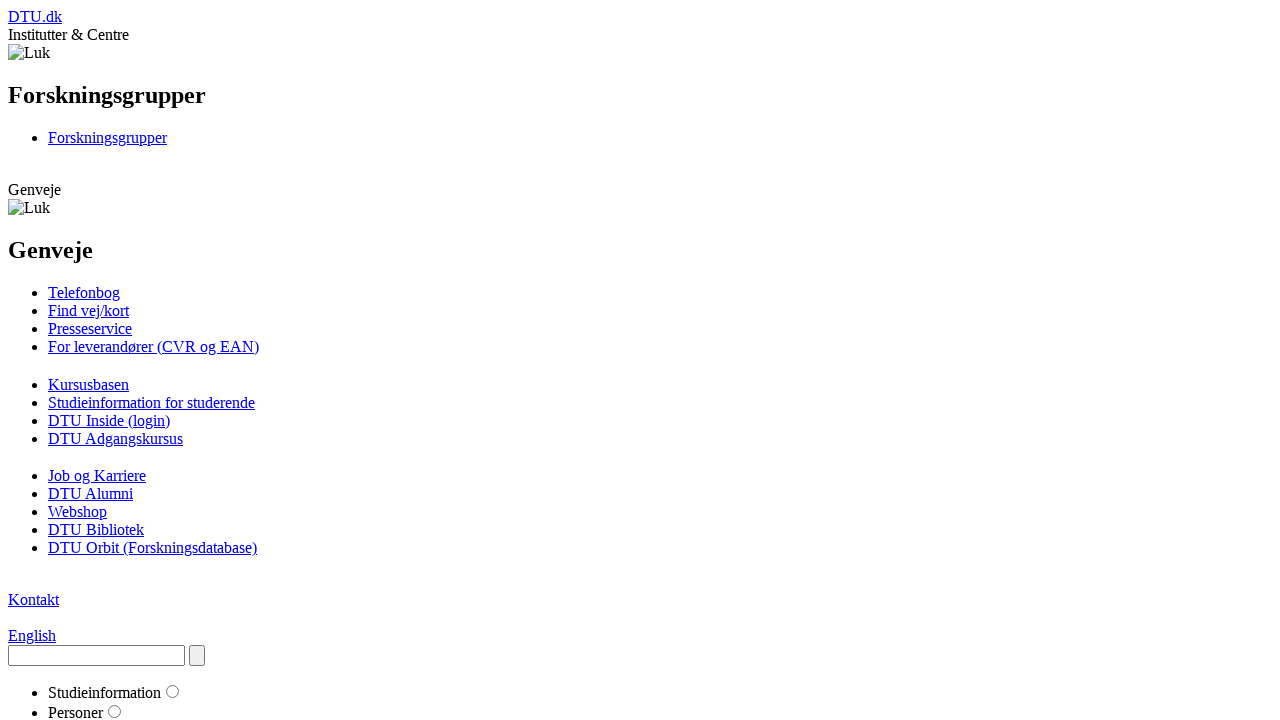

Waited for search results to load
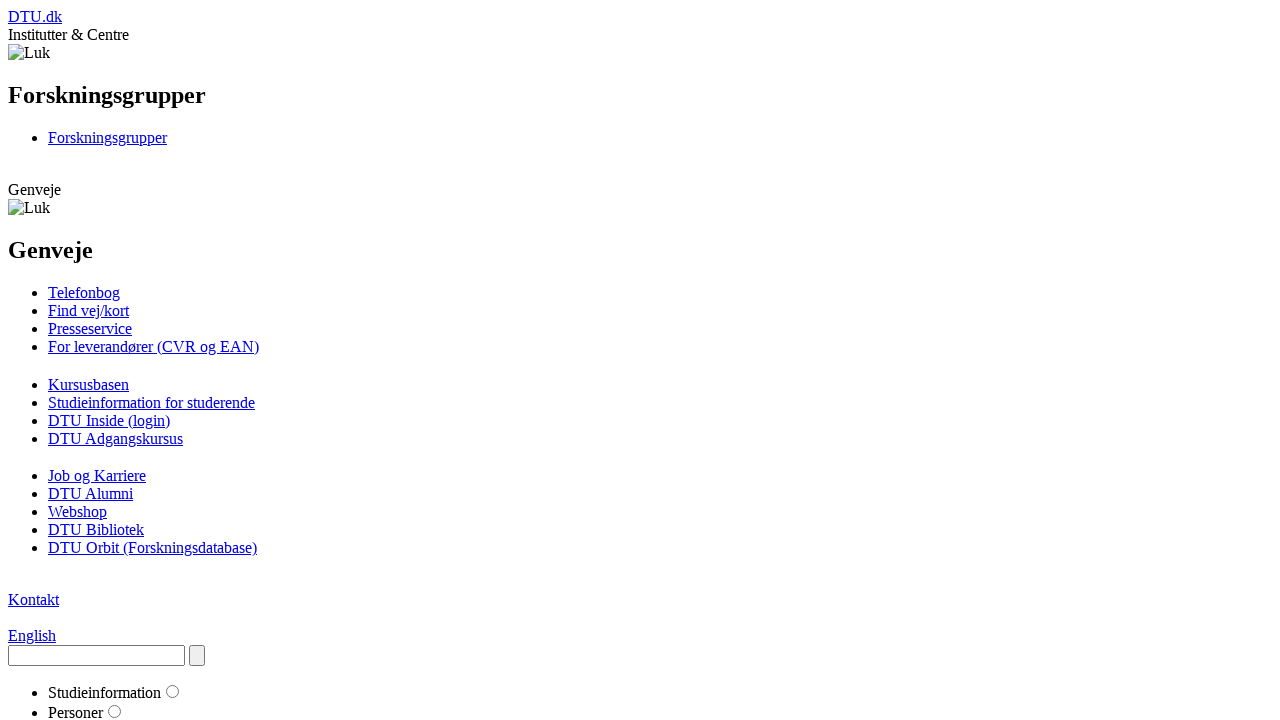

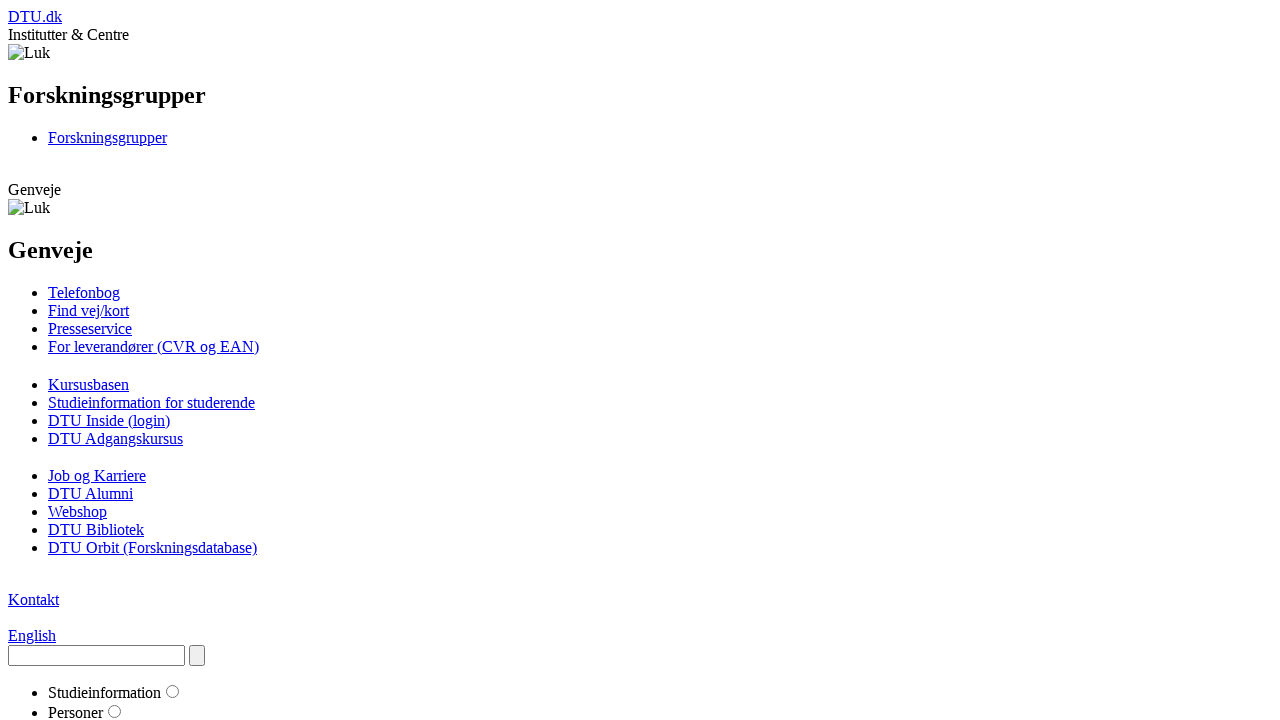